Tests mouse hover interactions and clicking actions on an automation practice page, including hovering over elements and performing click actions

Starting URL: https://rahulshettyacademy.com/AutomationPractice/

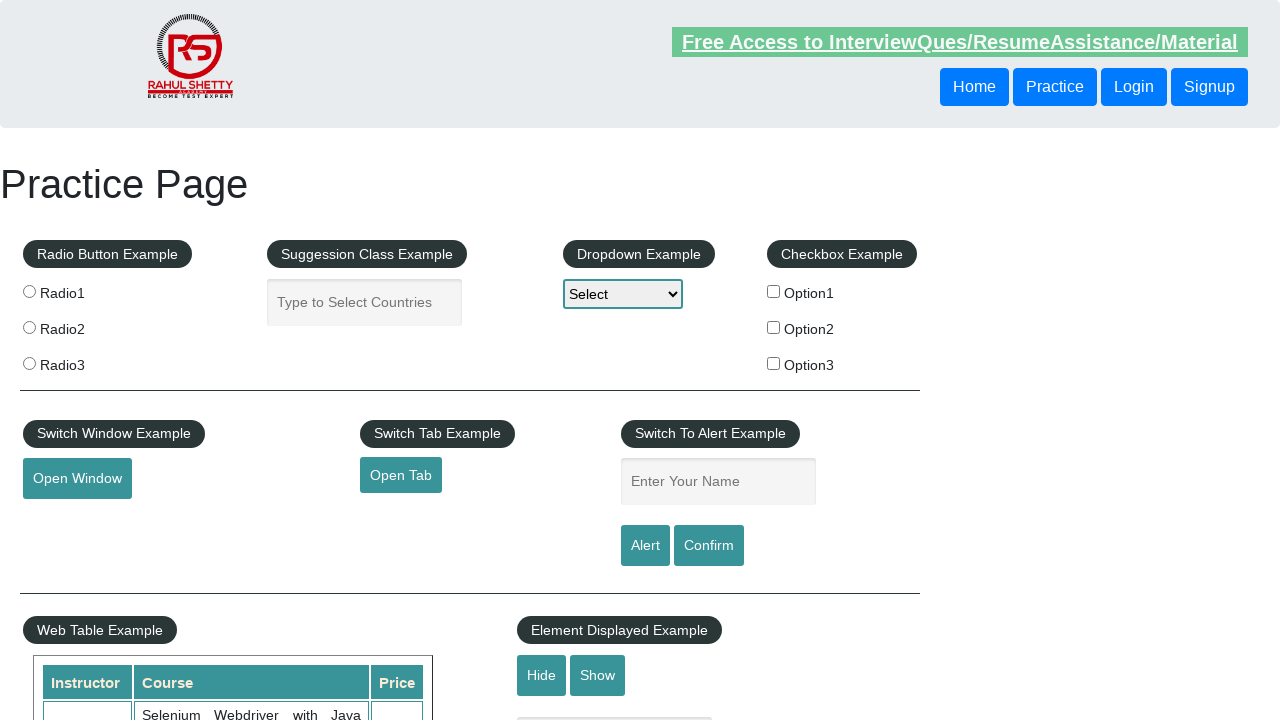

Hovered over mousehover element at (83, 361) on #mousehover
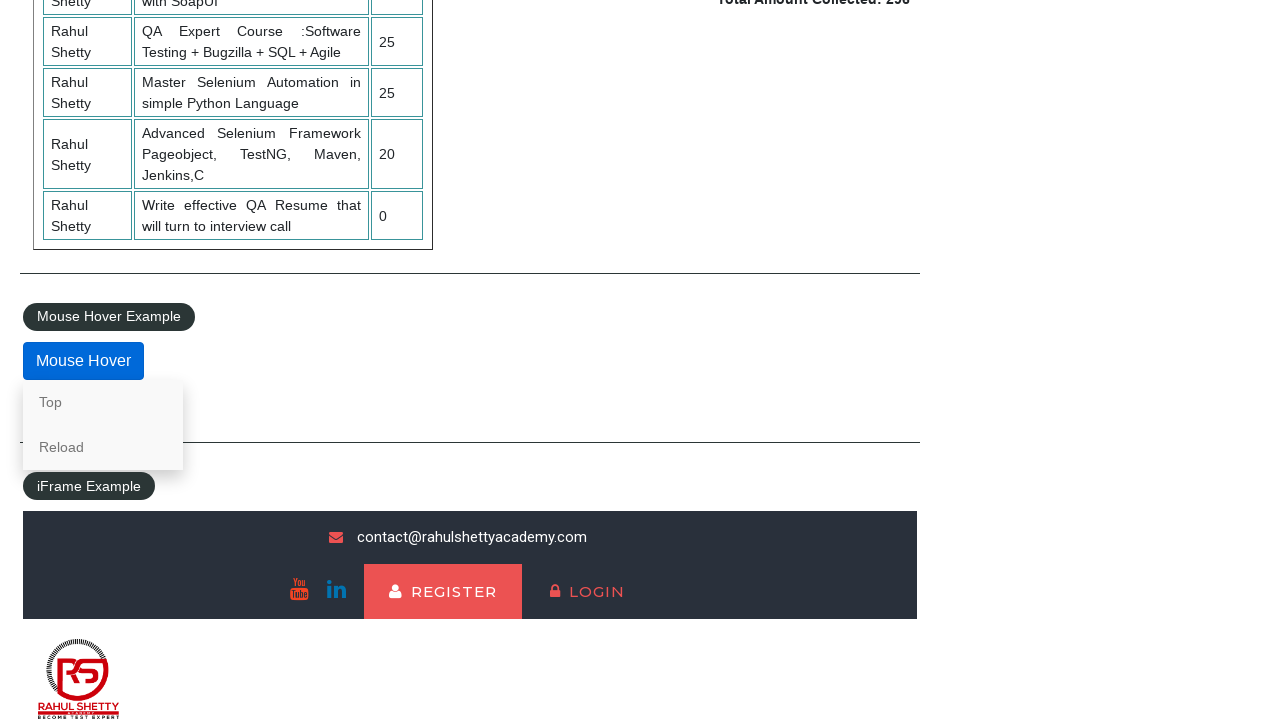

Clicked Reload link that appeared after hover at (103, 447) on text=Reload
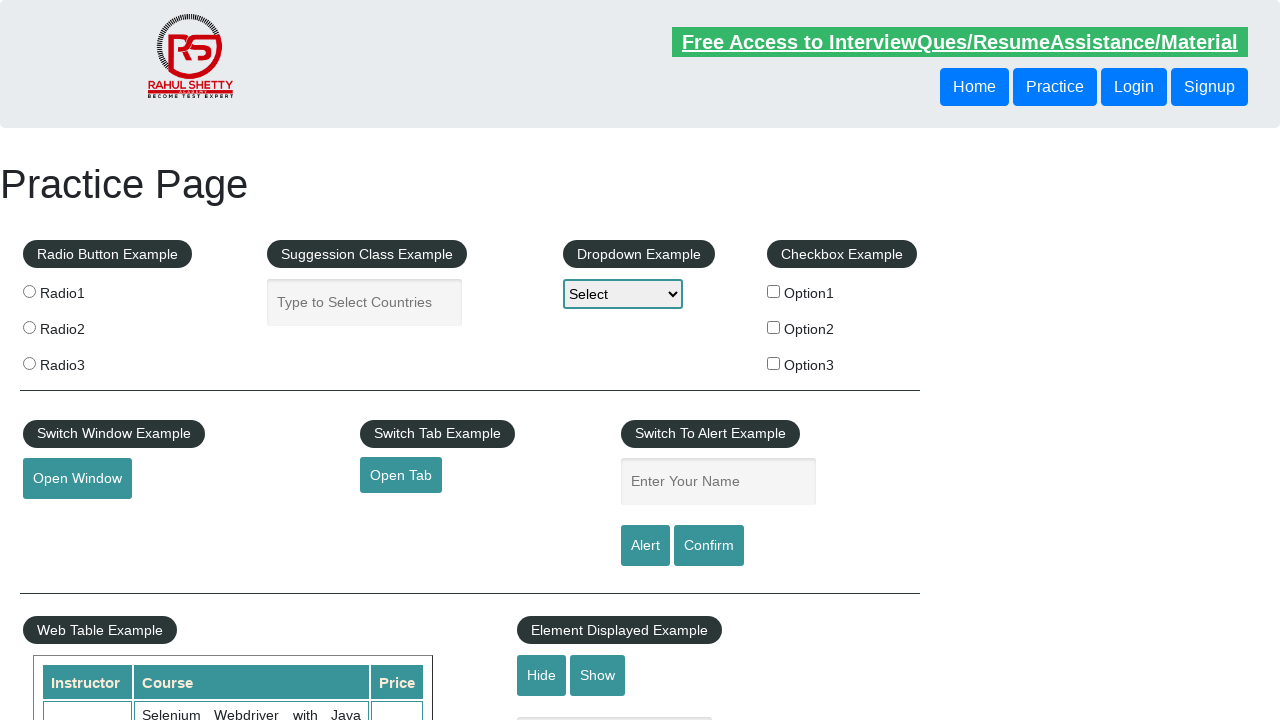

Double-clicked checkBoxOption1 checkbox at (774, 291) on #checkBoxOption1
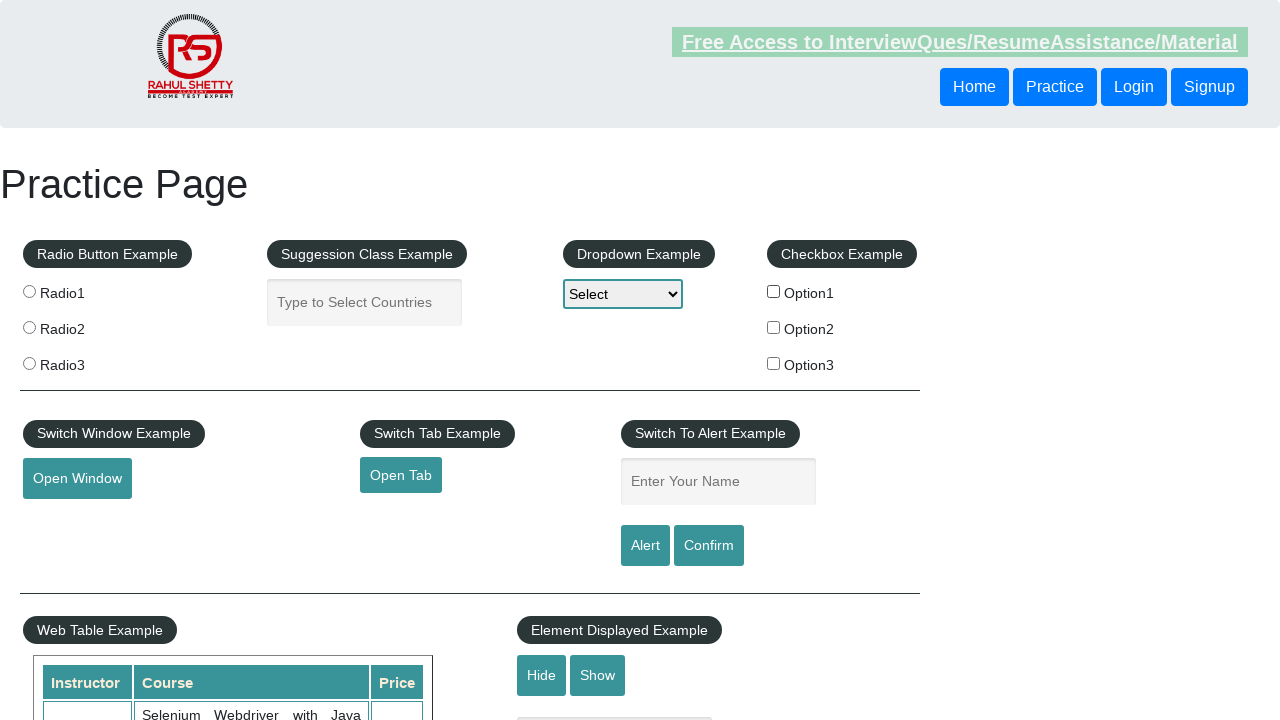

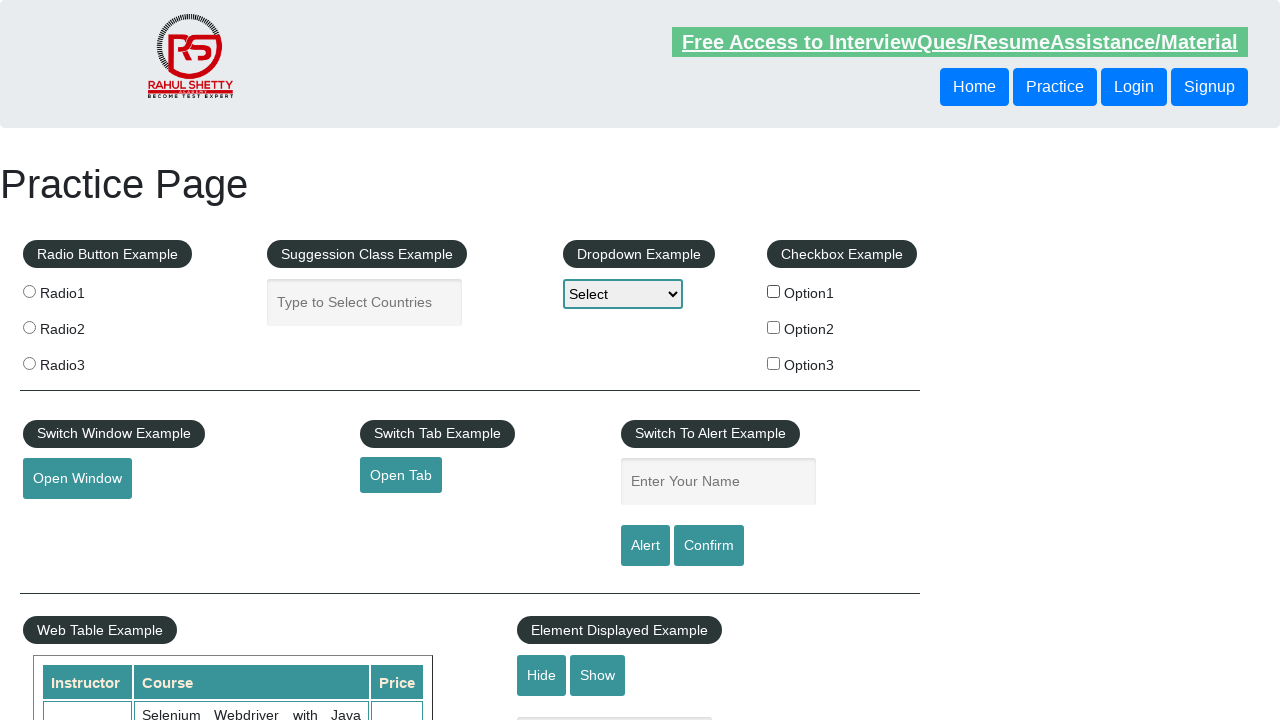